Tests handling of a simple JavaScript alert by triggering it and accepting it

Starting URL: https://the-internet.herokuapp.com/javascript_alerts

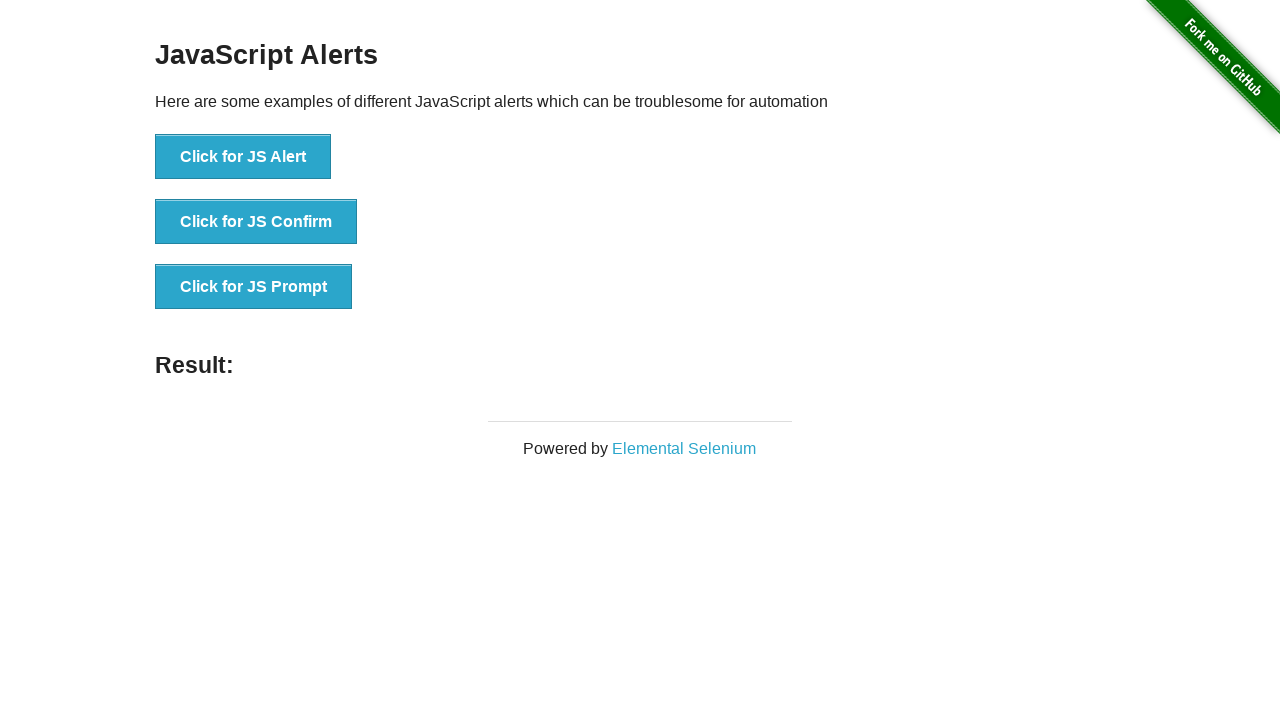

Clicked button to trigger simple JavaScript alert at (243, 157) on button[onclick='jsAlert()']
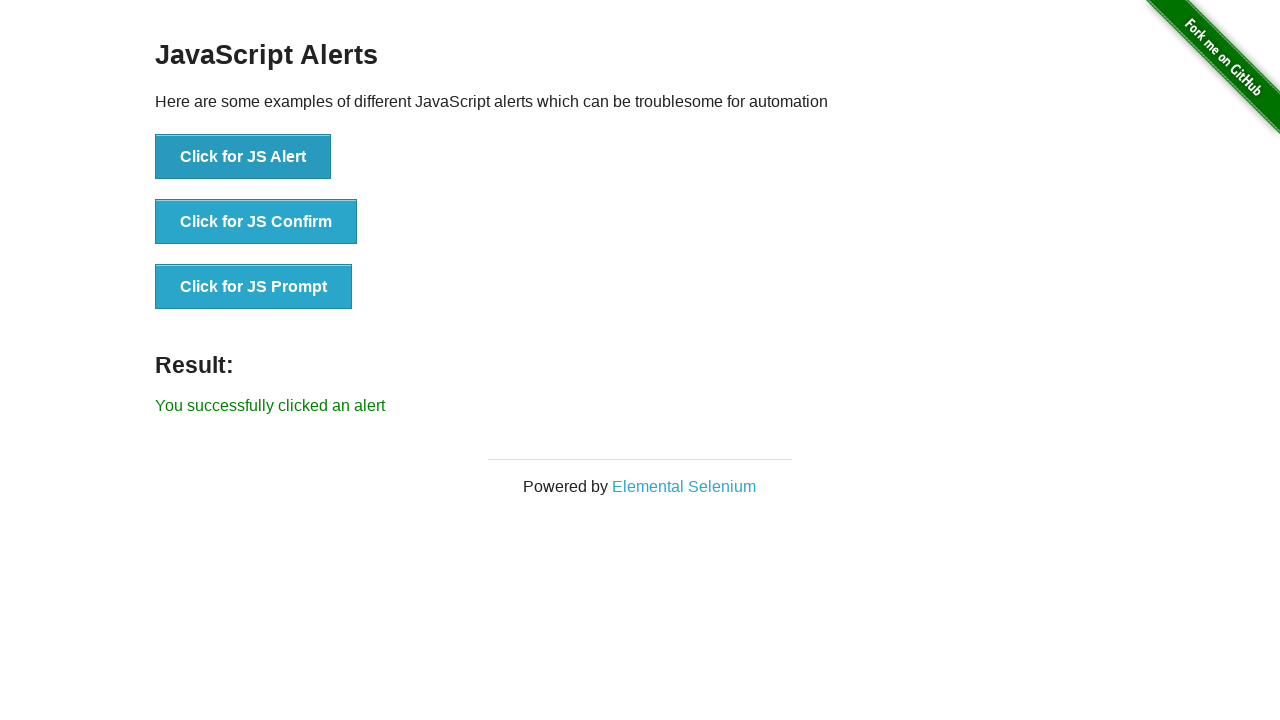

Set up dialog handler to accept the alert
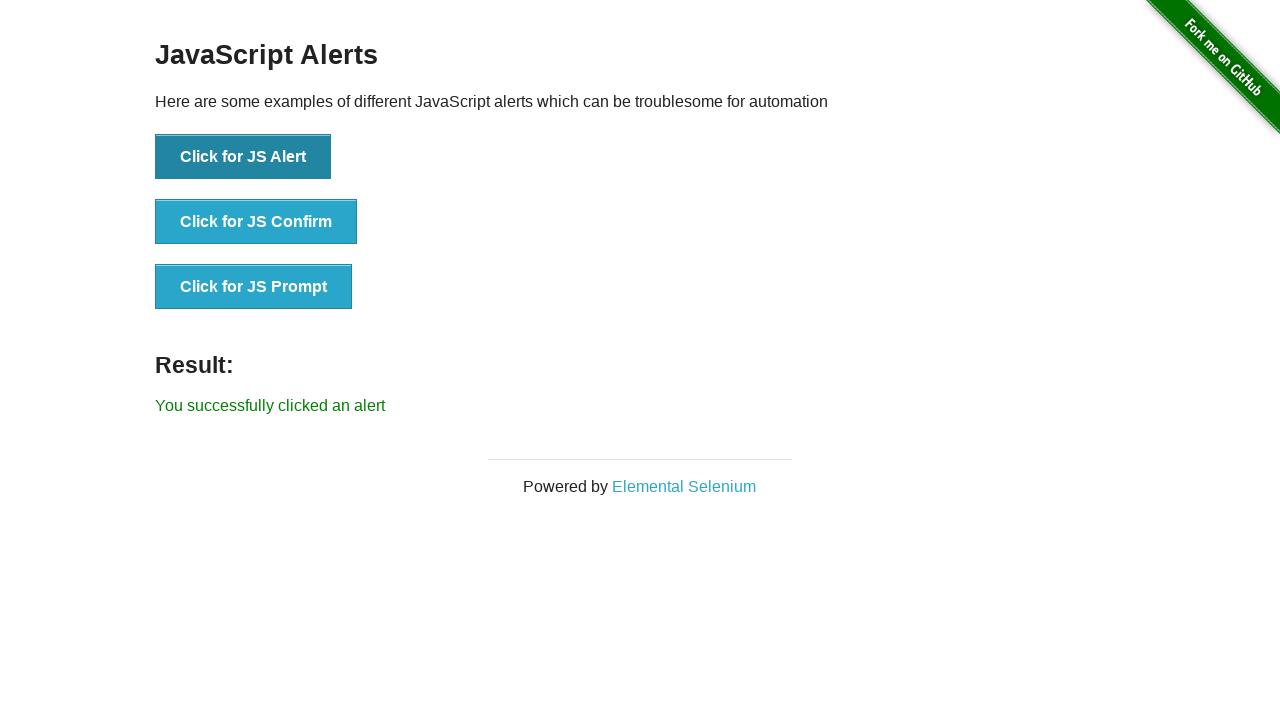

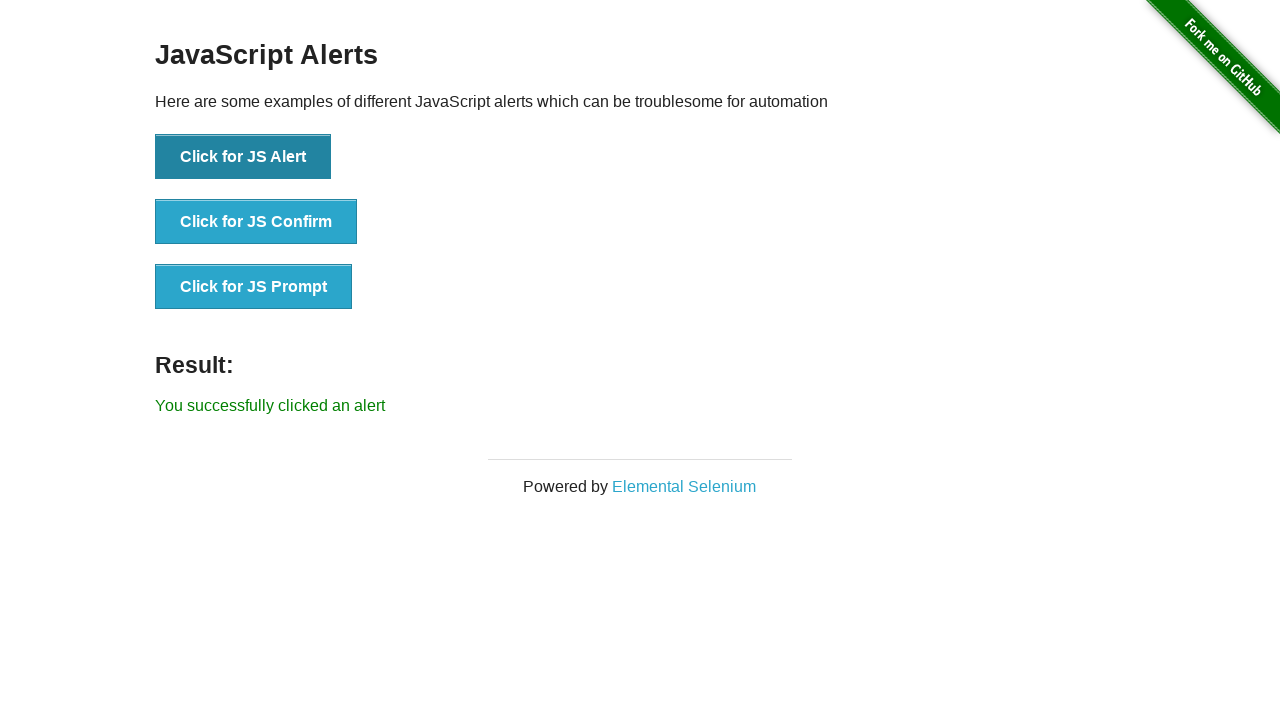